Tests that edits are saved when the edit field loses focus (blur event)

Starting URL: https://demo.playwright.dev/todomvc

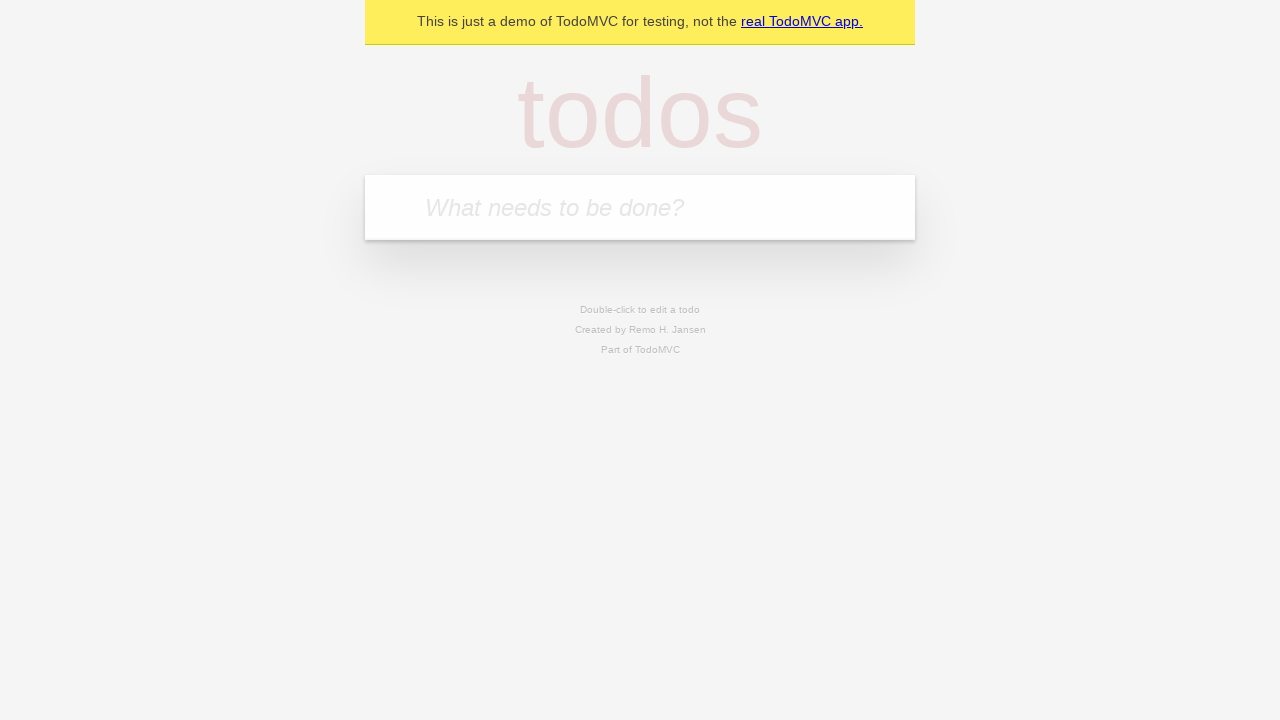

Filled first todo input with 'buy some cheese' on internal:attr=[placeholder="What needs to be done?"i]
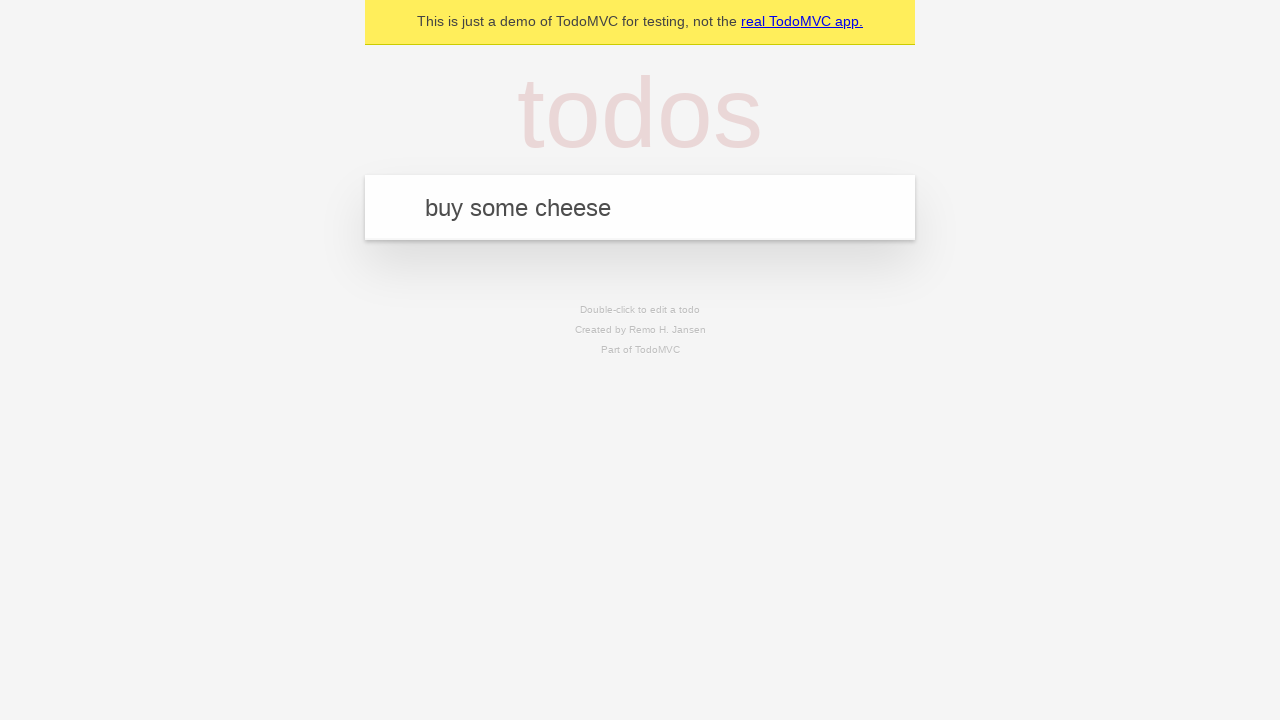

Pressed Enter to add first todo on internal:attr=[placeholder="What needs to be done?"i]
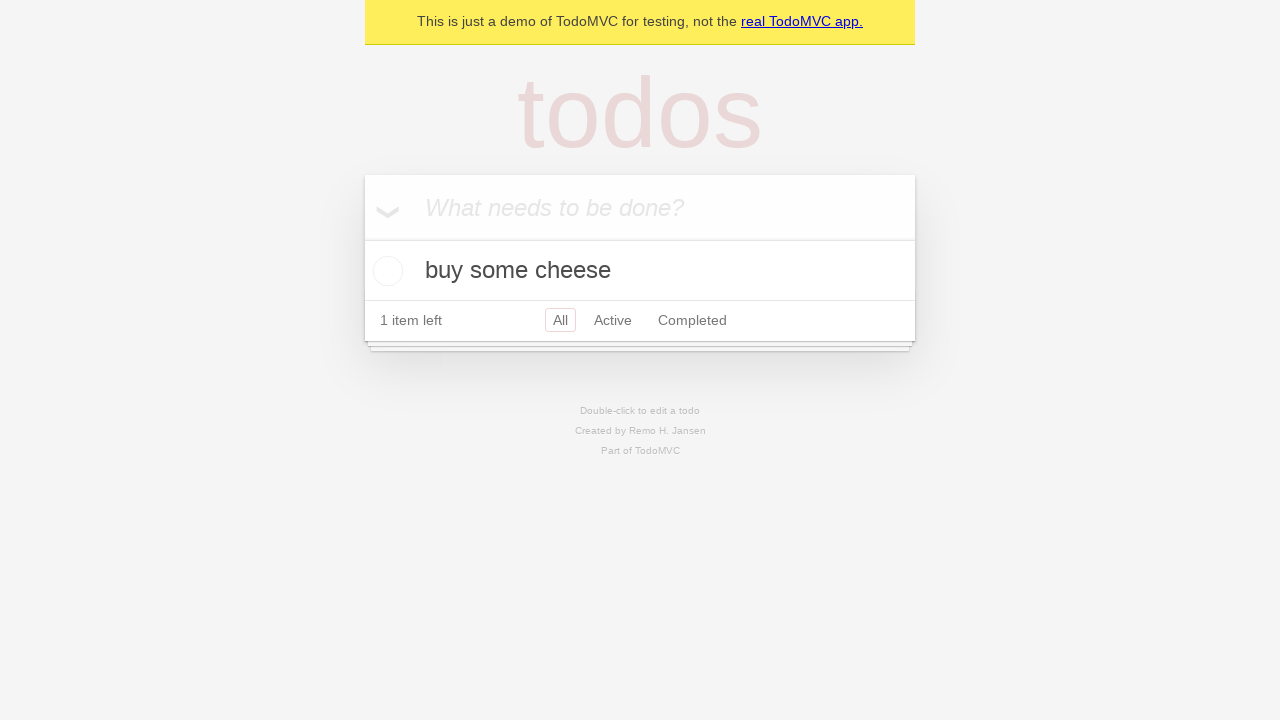

Filled second todo input with 'feed the cat' on internal:attr=[placeholder="What needs to be done?"i]
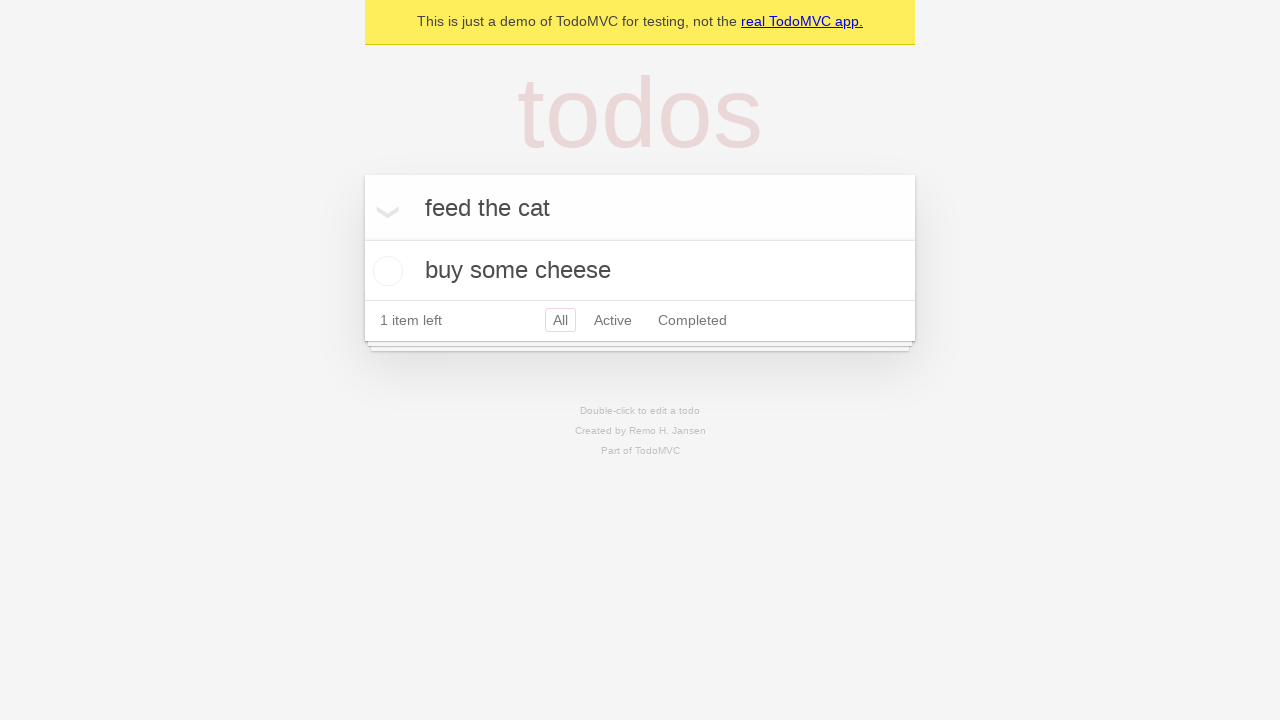

Pressed Enter to add second todo on internal:attr=[placeholder="What needs to be done?"i]
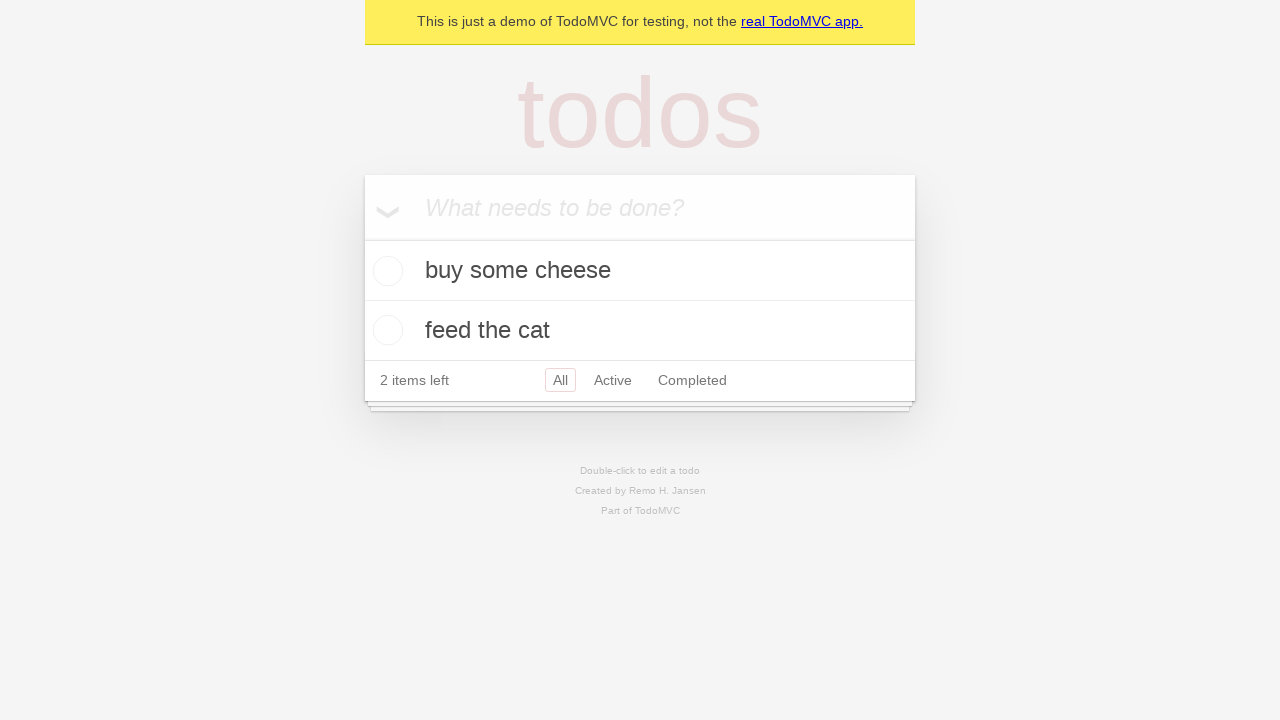

Filled third todo input with 'book a doctors appointment' on internal:attr=[placeholder="What needs to be done?"i]
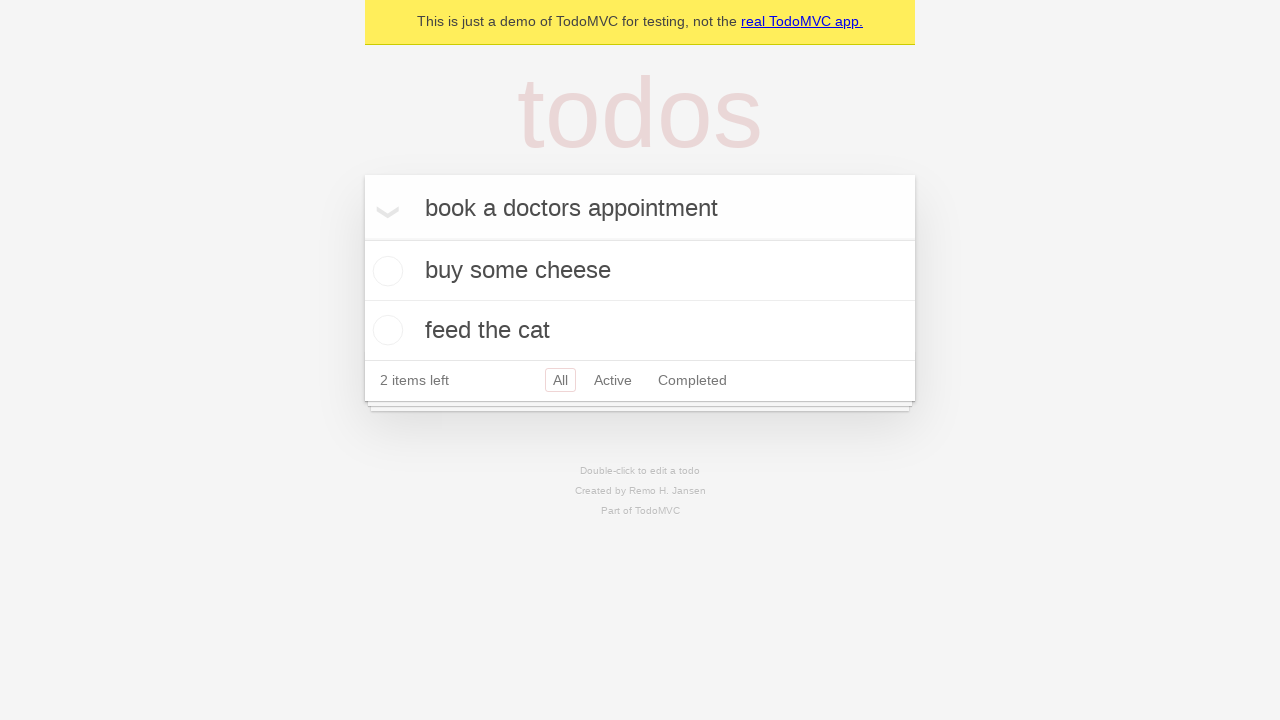

Pressed Enter to add third todo on internal:attr=[placeholder="What needs to be done?"i]
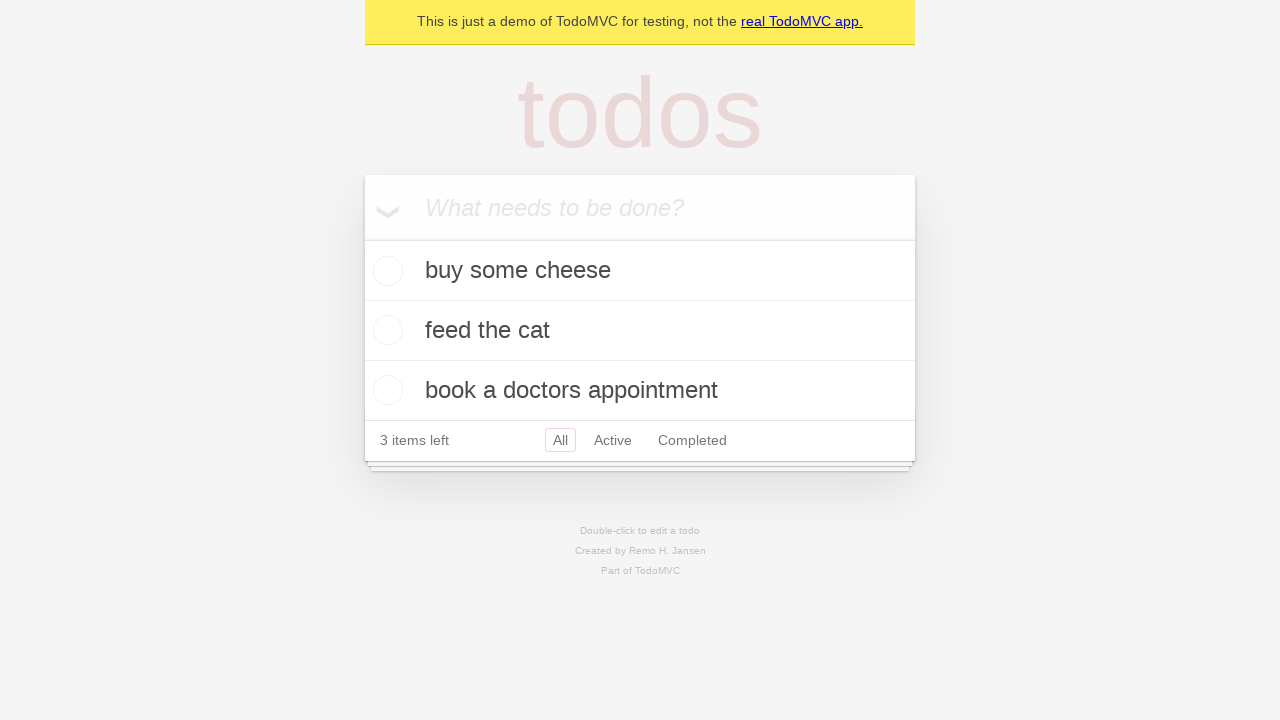

Located all todo items
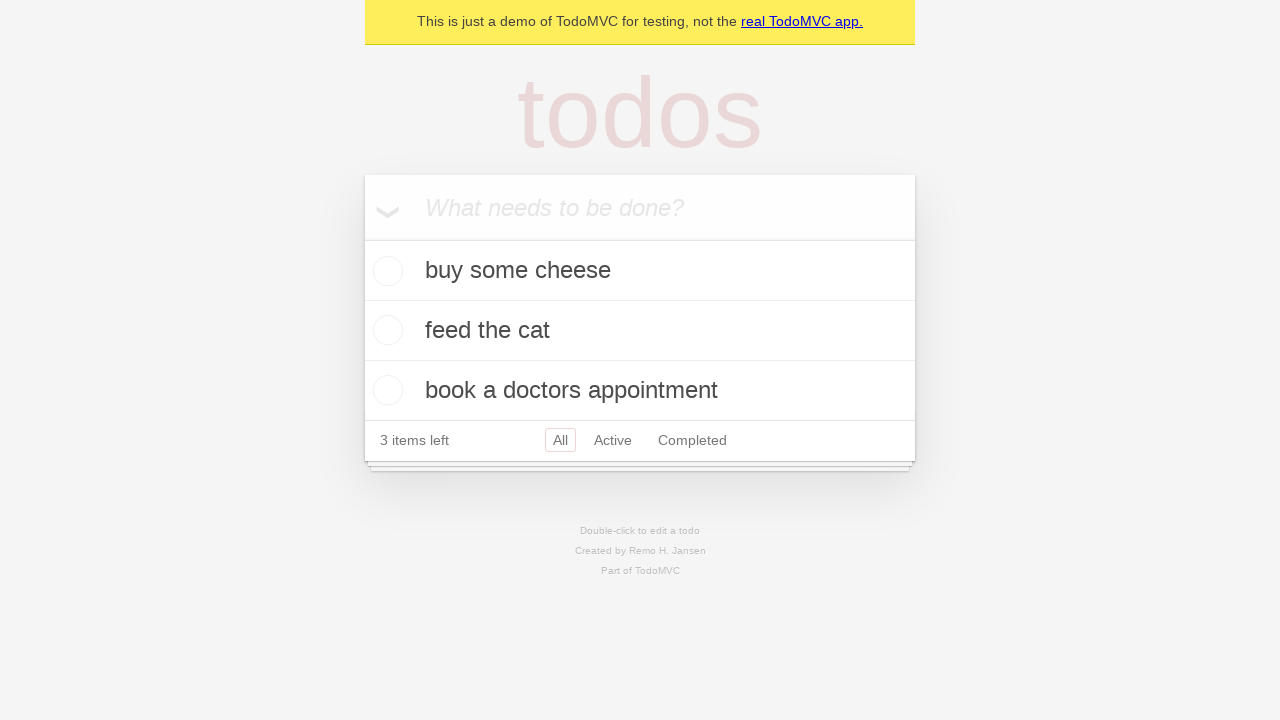

Double-clicked on second todo item to enter edit mode at (640, 331) on internal:testid=[data-testid="todo-item"s] >> nth=1
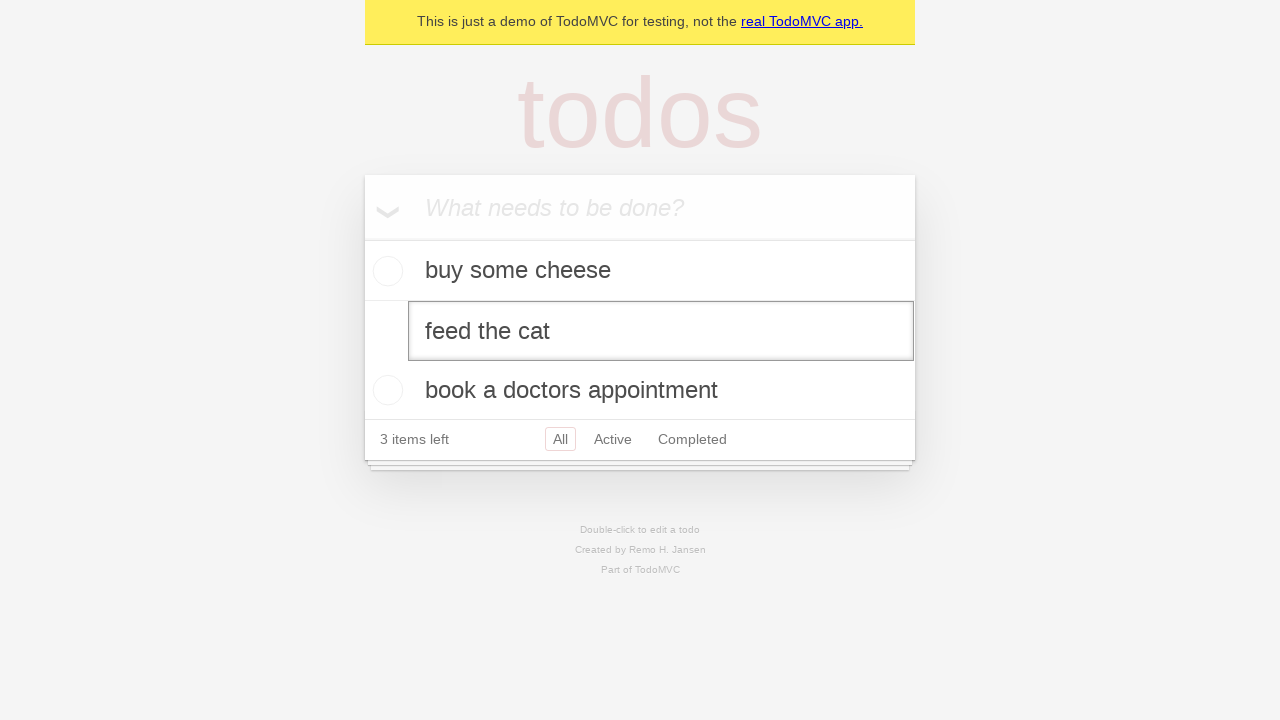

Filled edit field with 'buy some sausages' on internal:testid=[data-testid="todo-item"s] >> nth=1 >> internal:role=textbox[nam
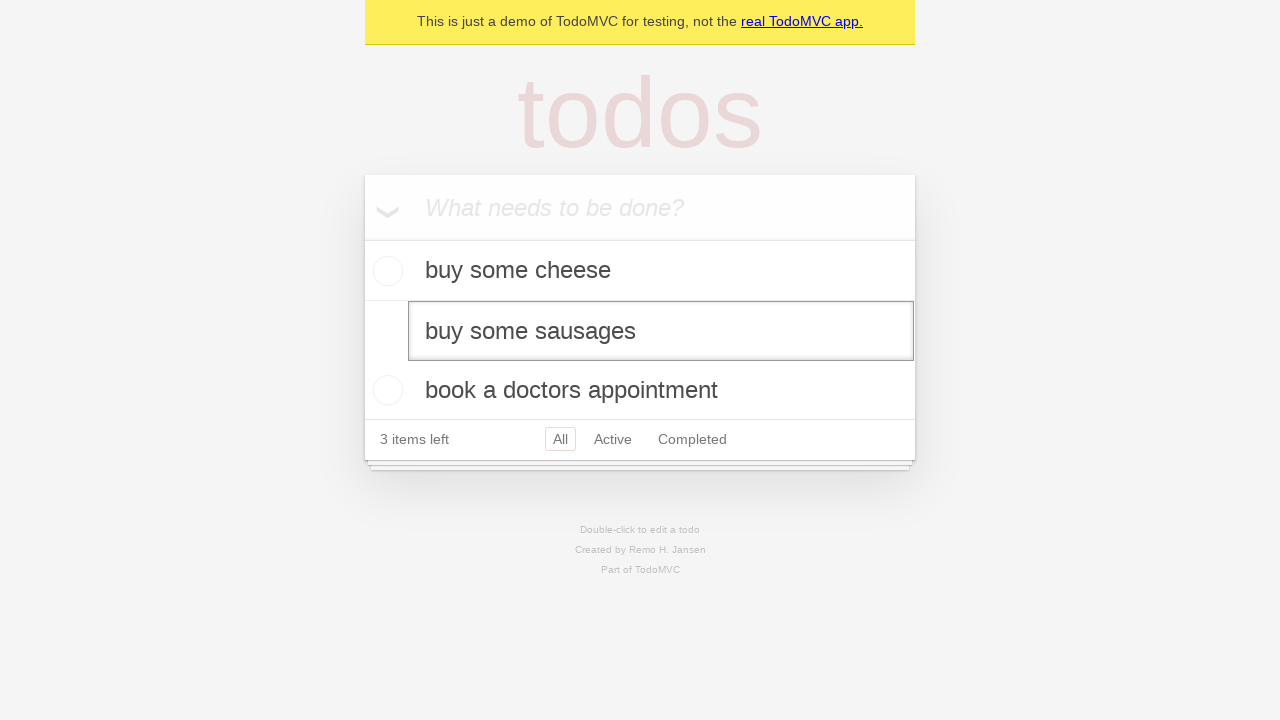

Dispatched blur event to save edits on edit field
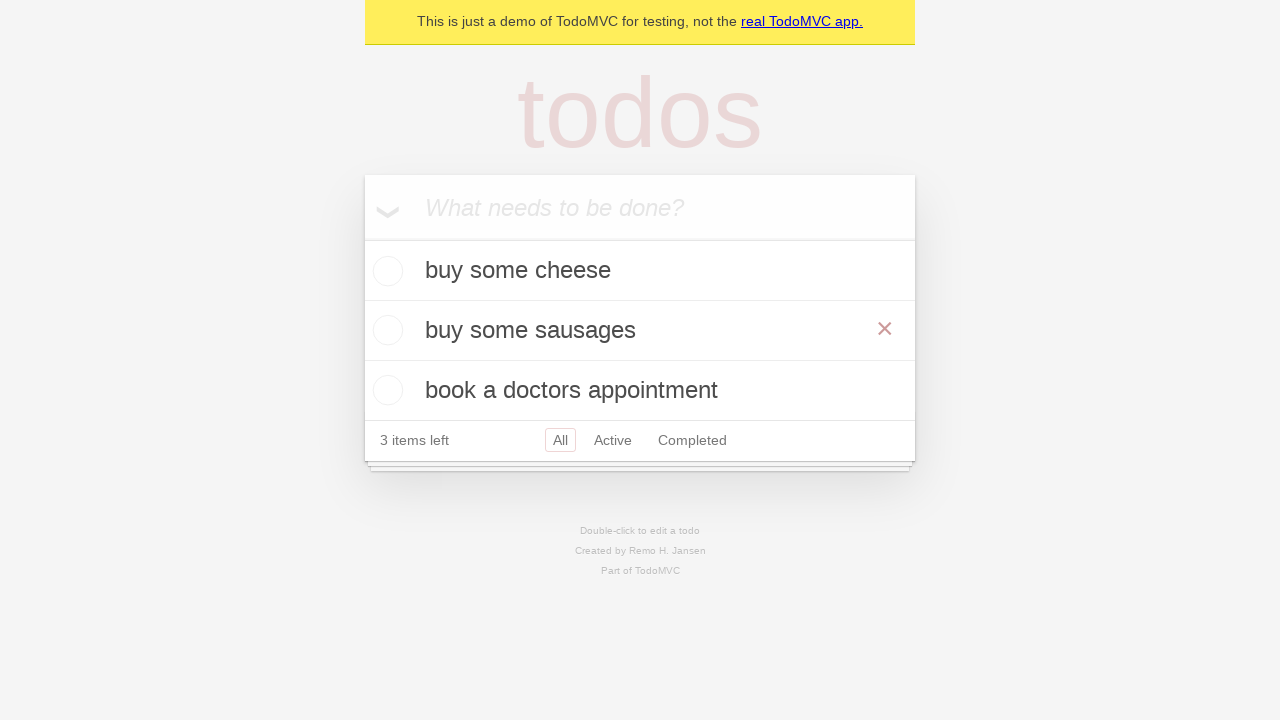

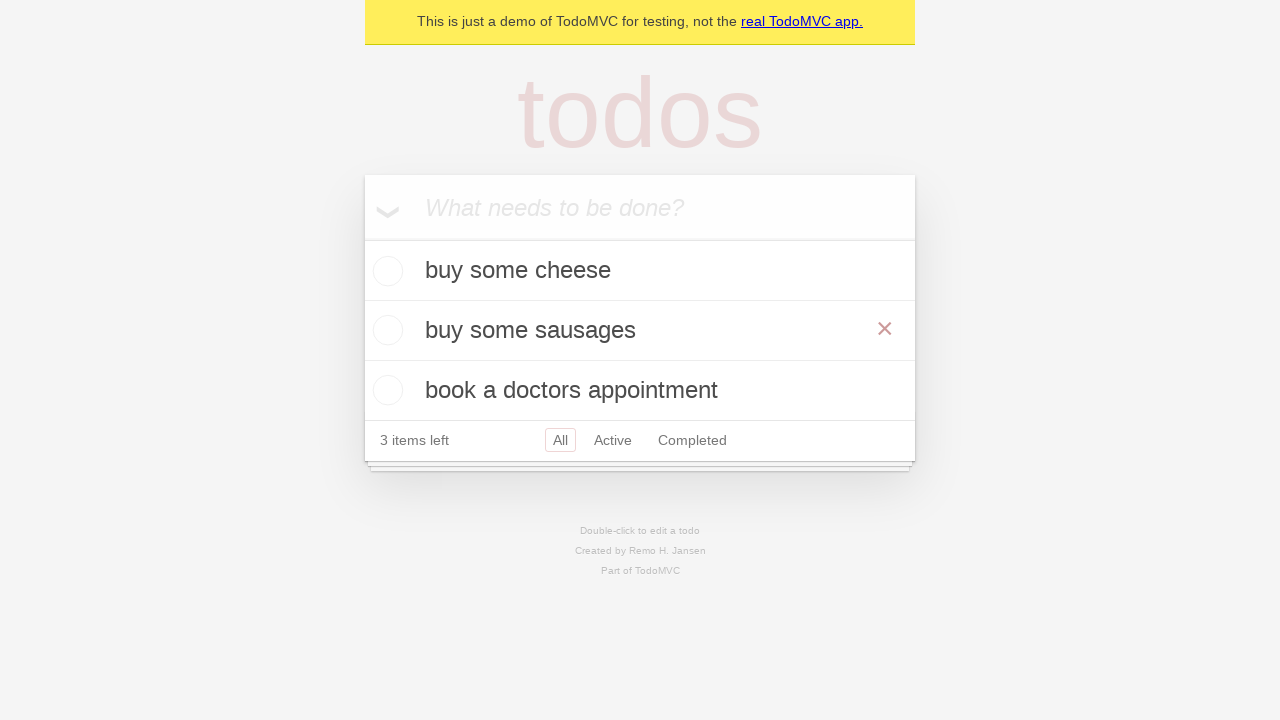